Navigates to the Guru99 demo flight reservation page and verifies the page loads successfully

Starting URL: http://demo.guru99.com/test/newtours/reservation.php

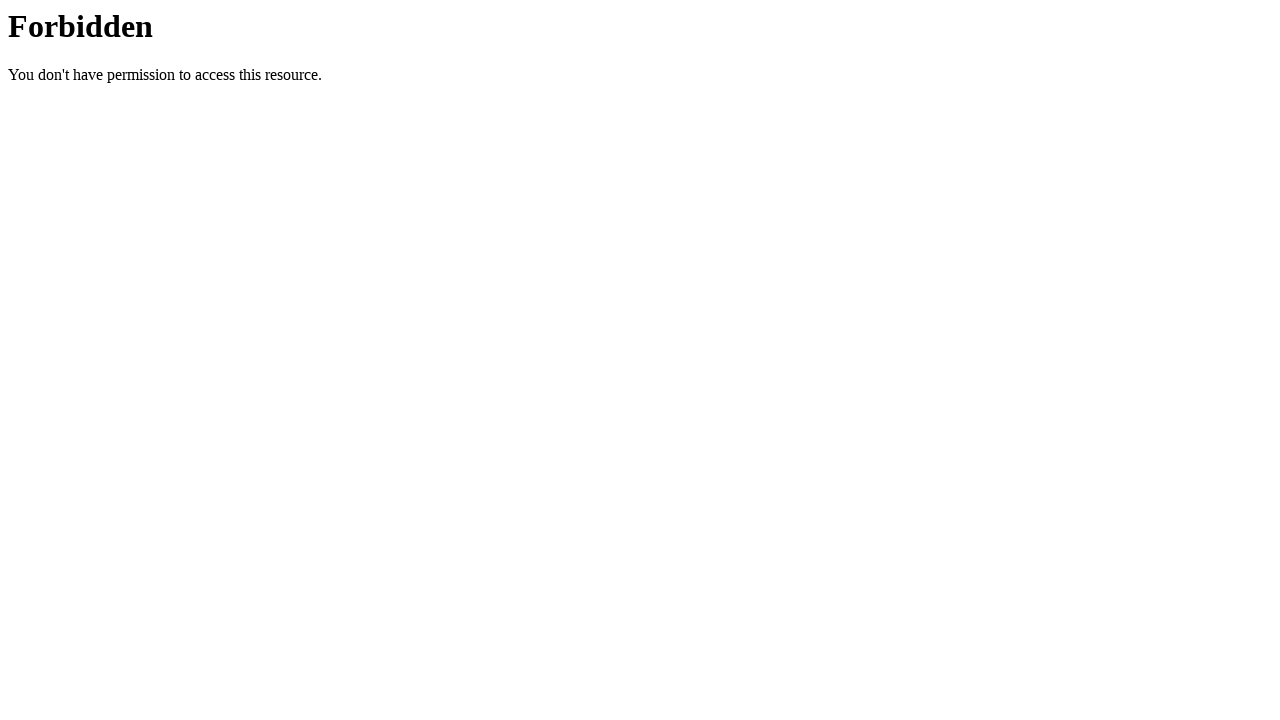

Waited for chess.com homepage to fully load with networkidle state
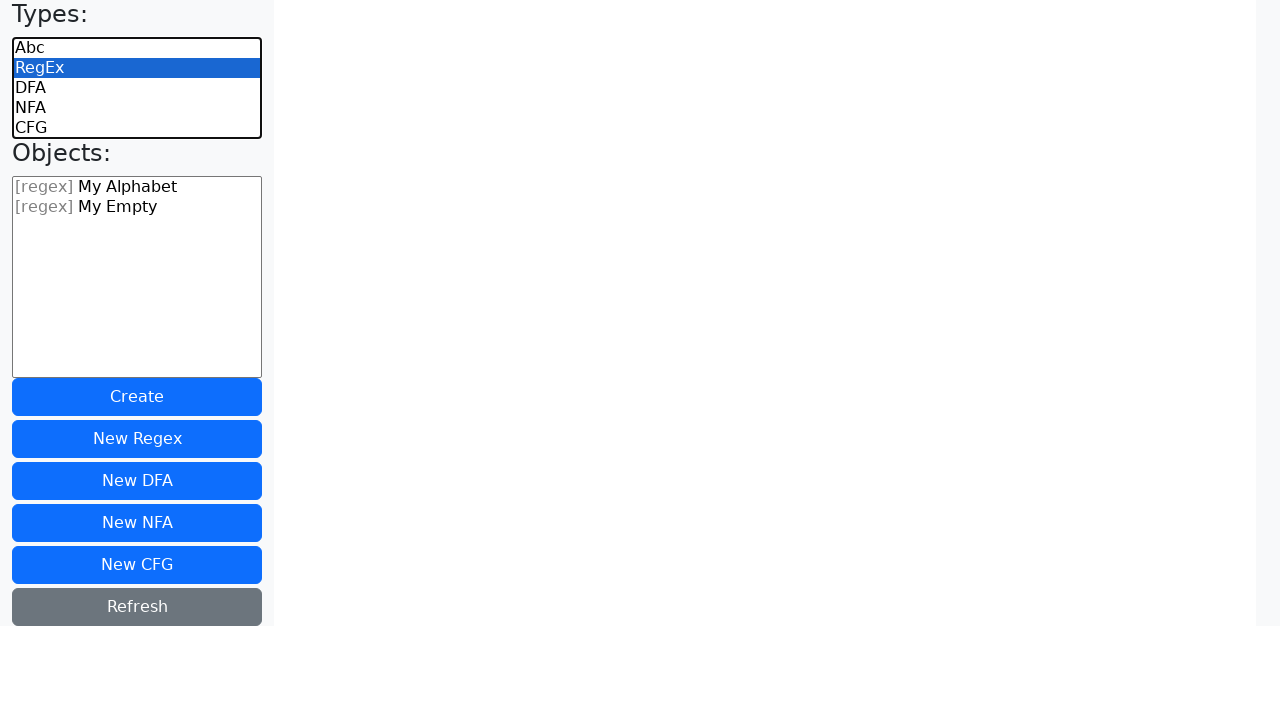

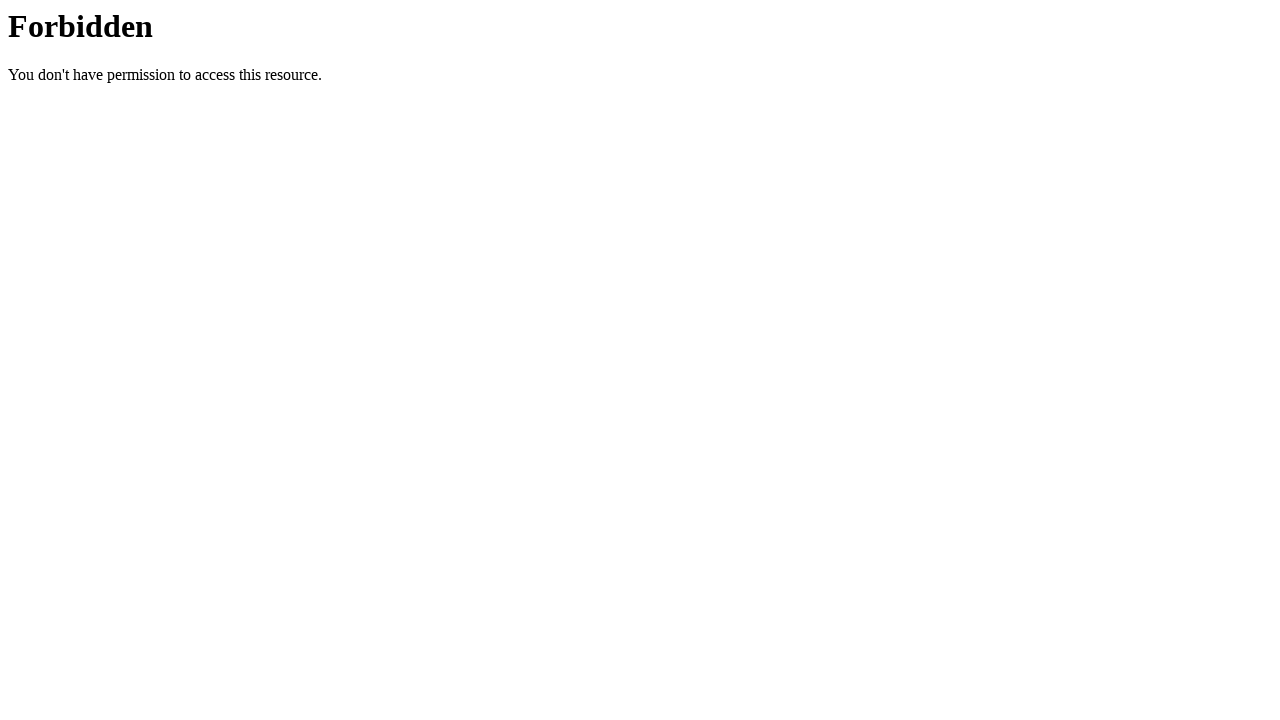